Tests drag and drop functionality on jQuery UI droppable demo by dragging an element and dropping it onto a target area

Starting URL: https://jqueryui.com/droppable/#default

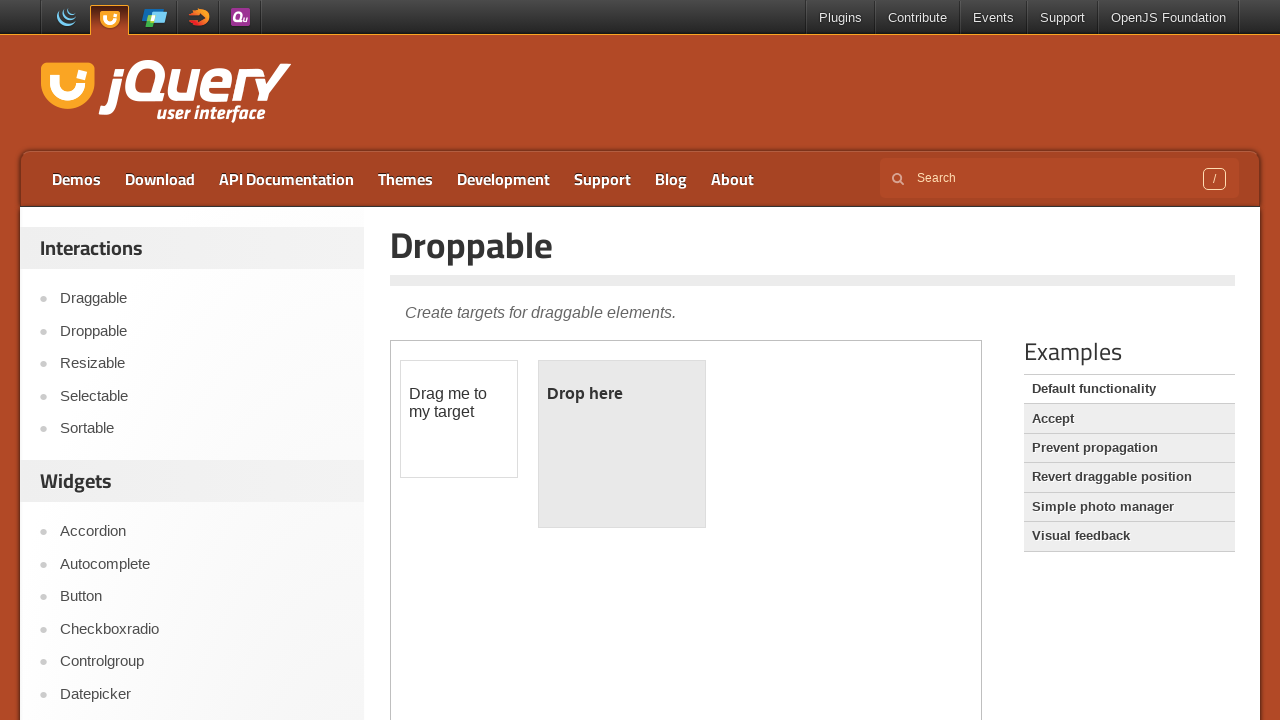

Located iframe containing drag and drop demo elements
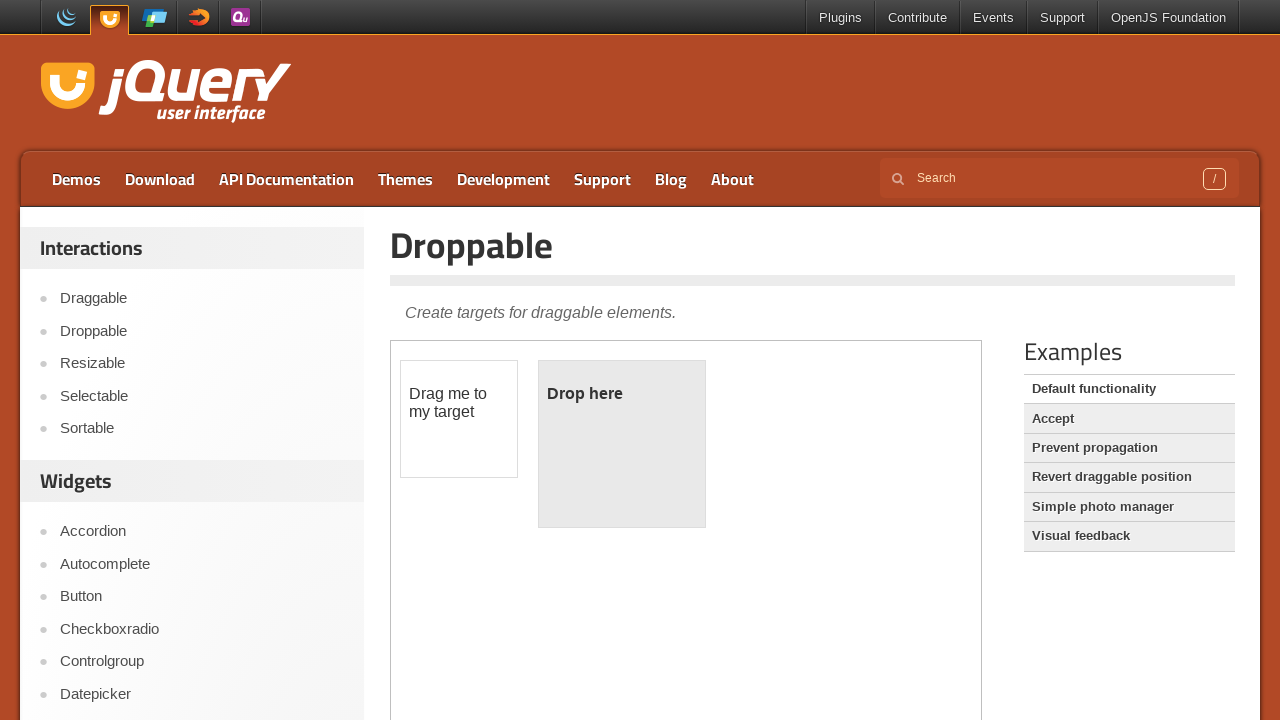

Located draggable source element
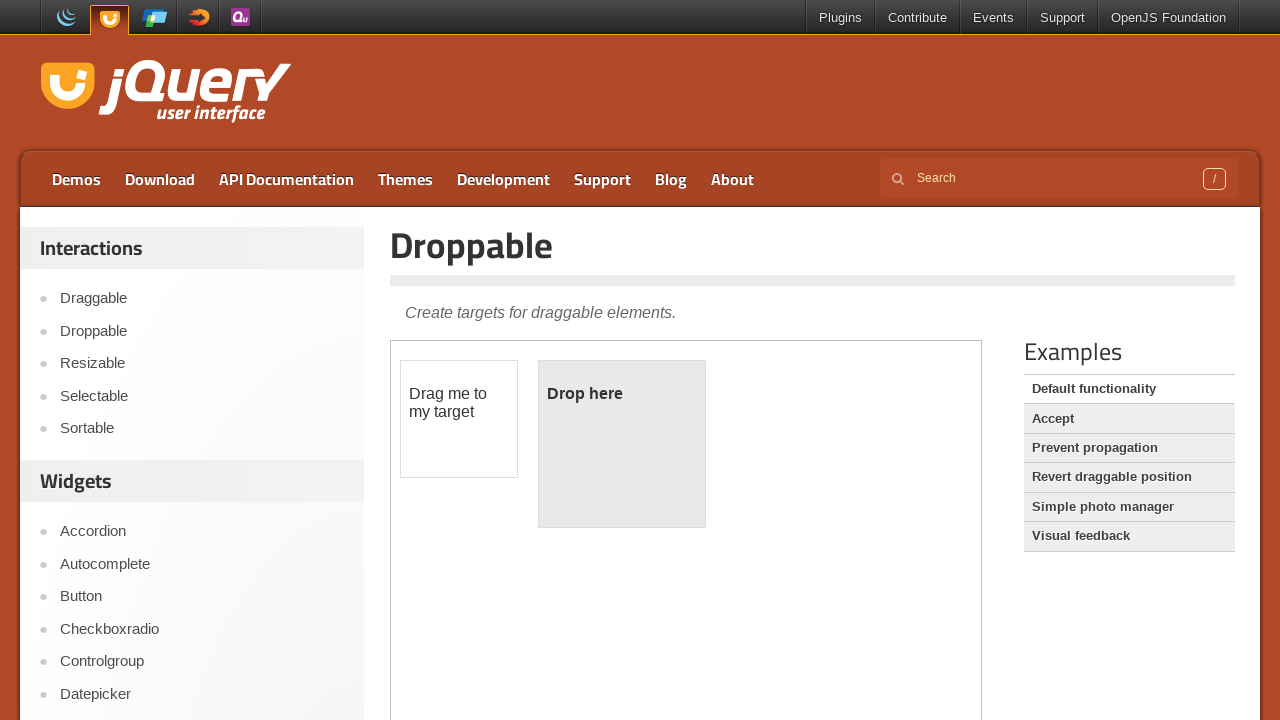

Located droppable target element
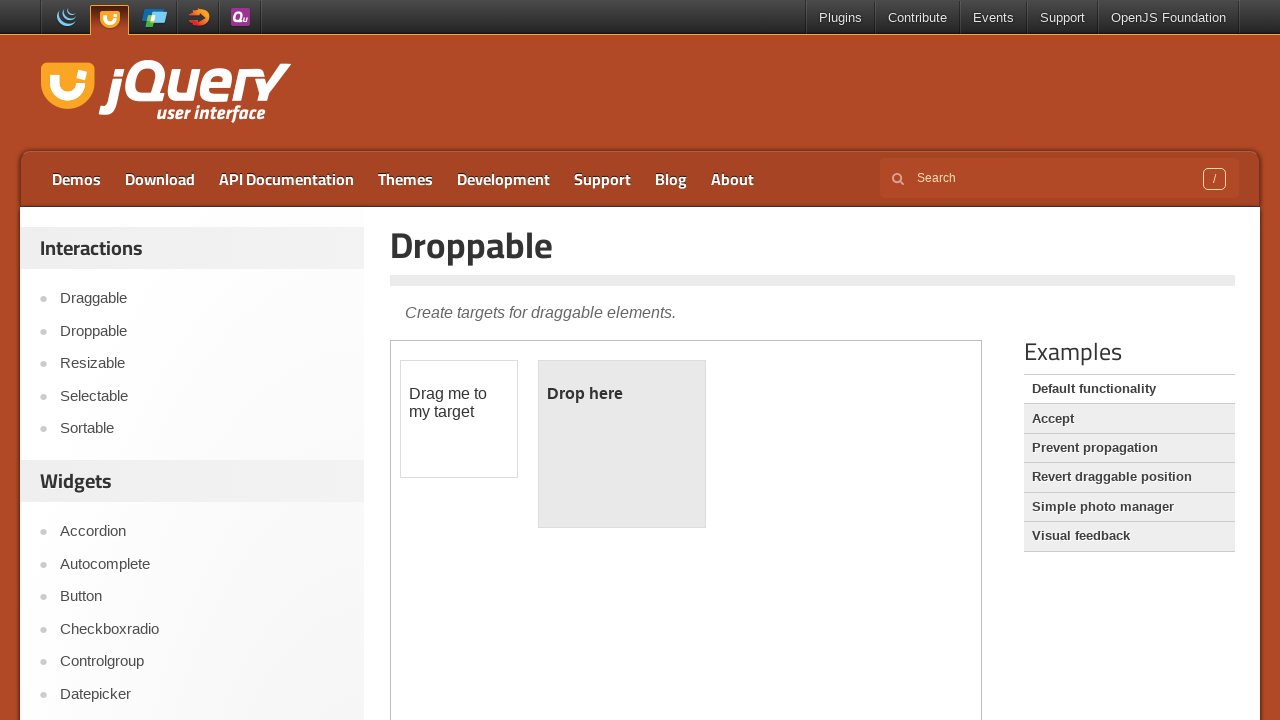

Dragged source element and dropped it onto target element at (622, 444)
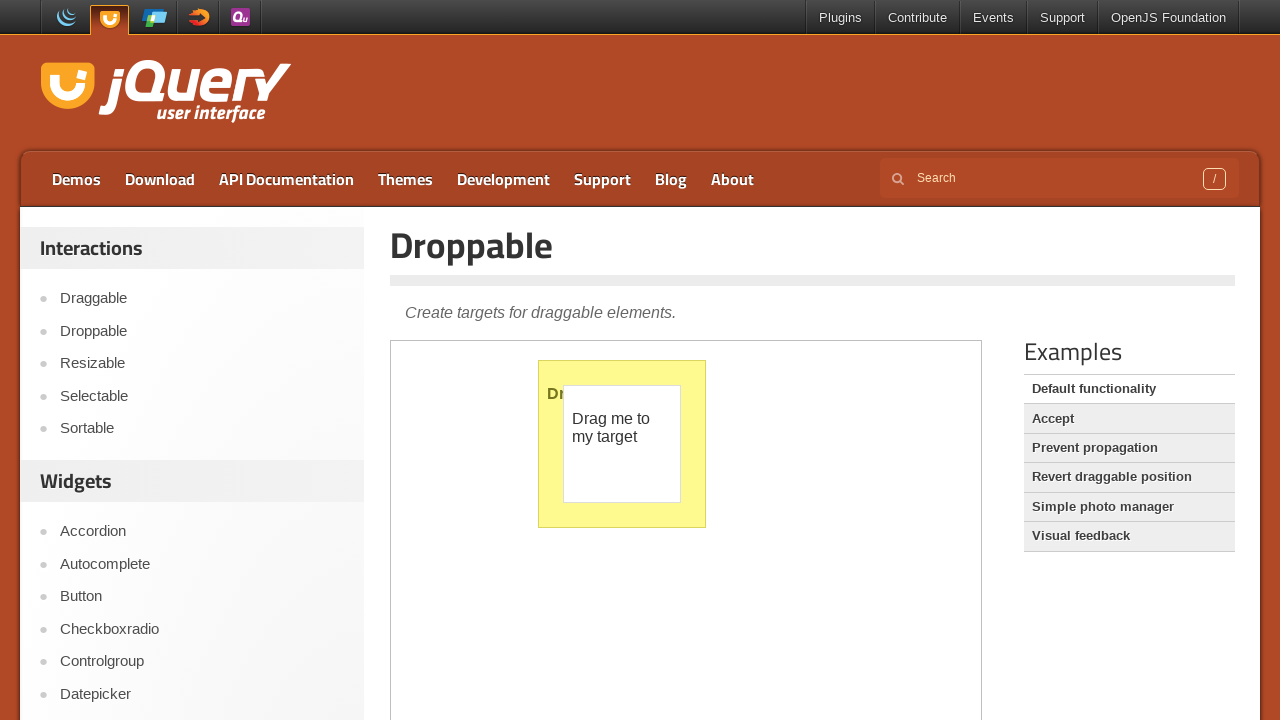

Verified drop was successful - droppable element now displays 'Dropped!' text
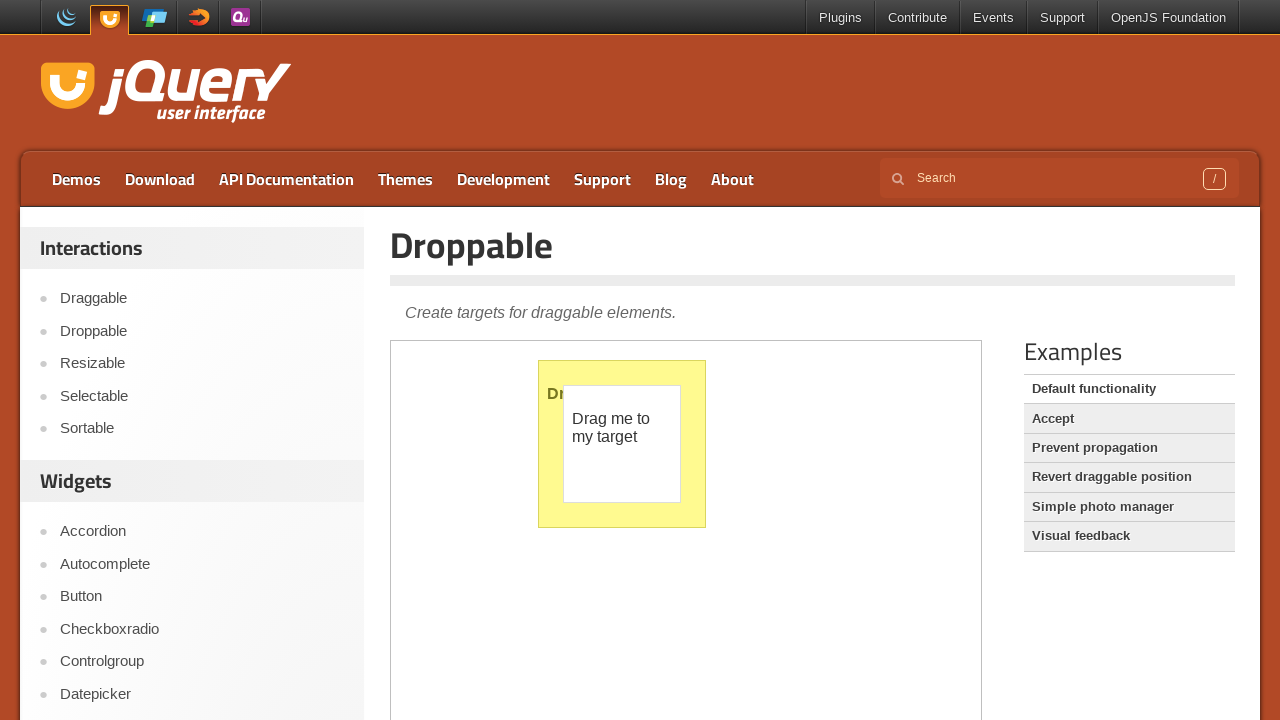

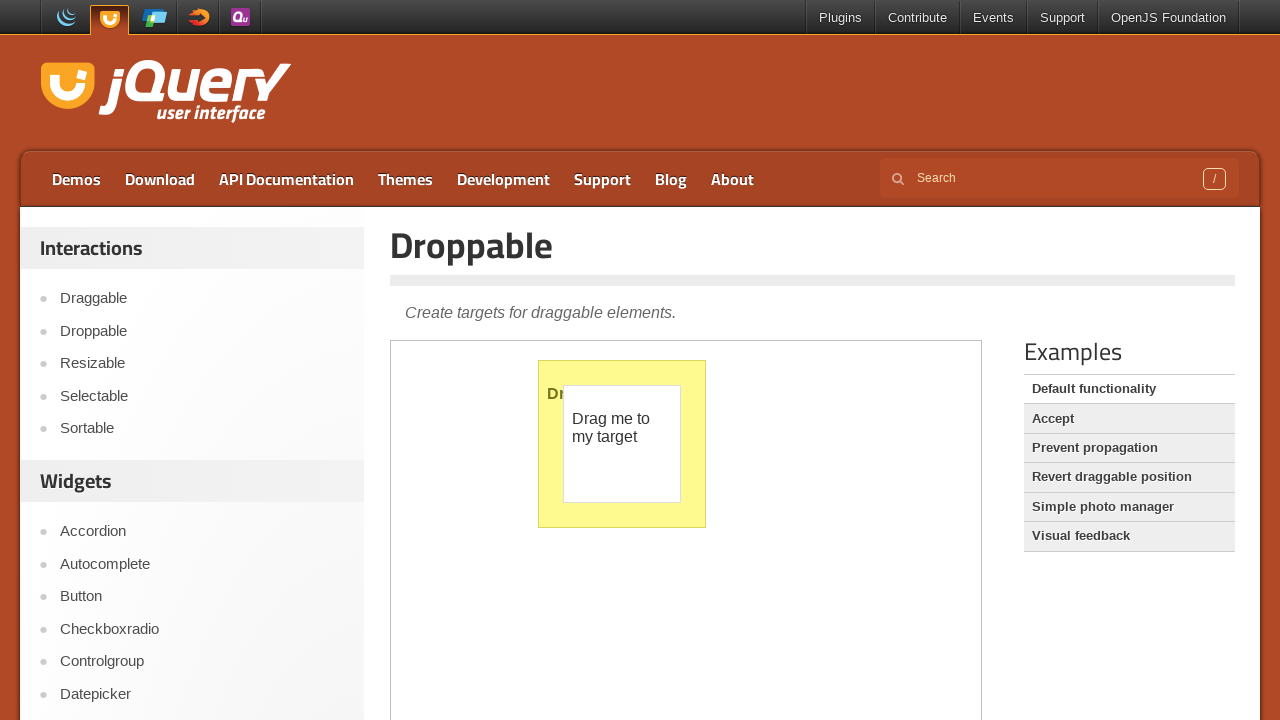